Tests a simple form by filling in first name, last name, city, and country fields using different element selectors, then clicking the submit button.

Starting URL: http://suninjuly.github.io/simple_form_find_task.html

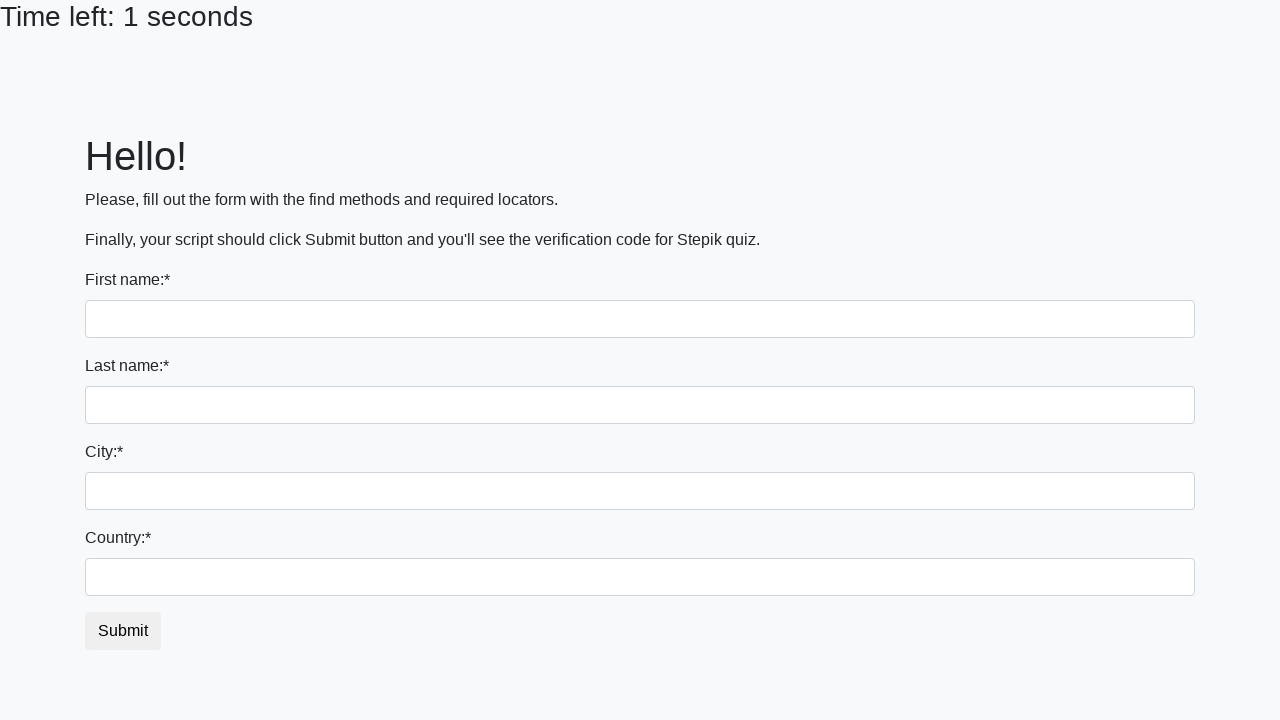

Filled first name field with 'Natalya' on input:first-of-type
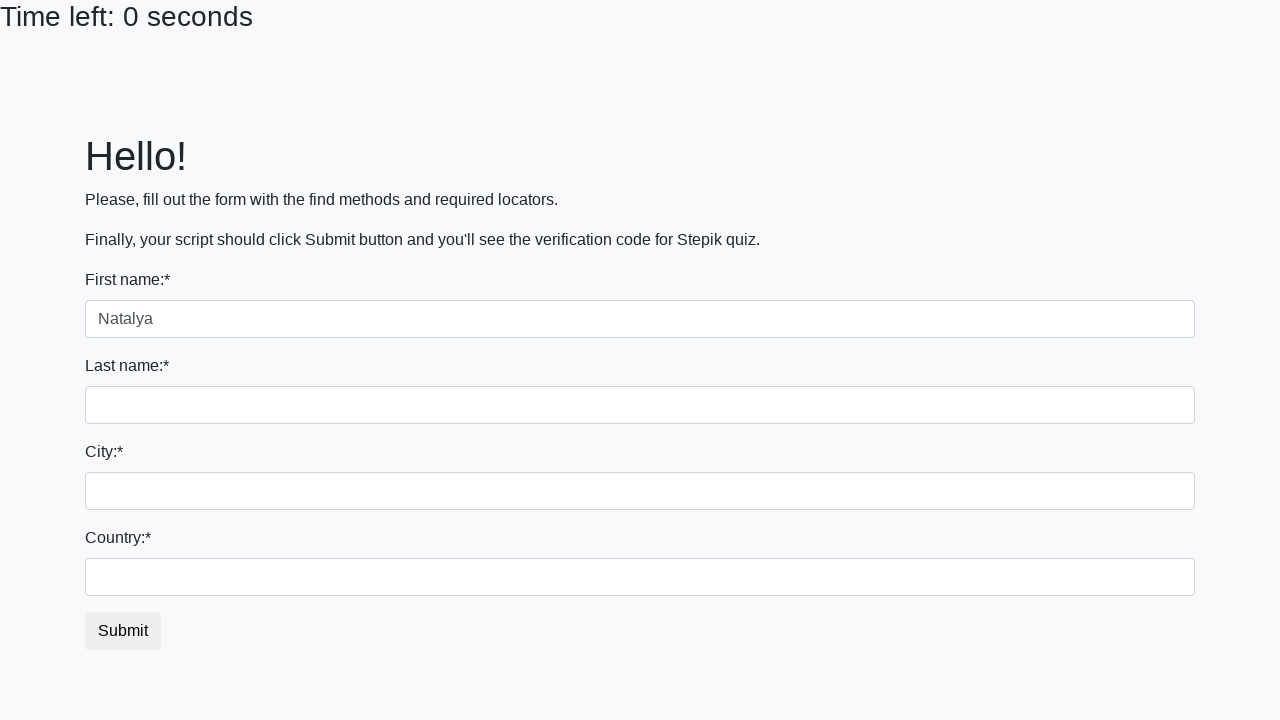

Filled last name field with 'Nakaryakova' on input[name='last_name']
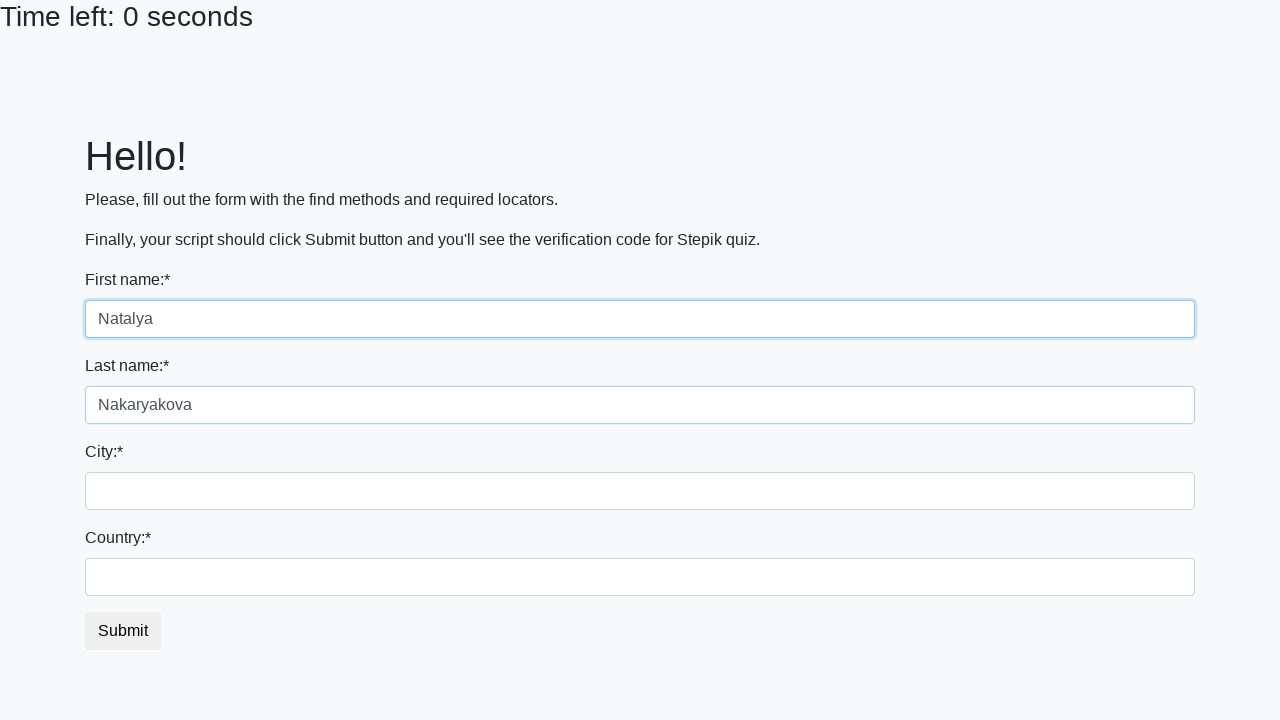

Filled city field with 'Perm' on .city
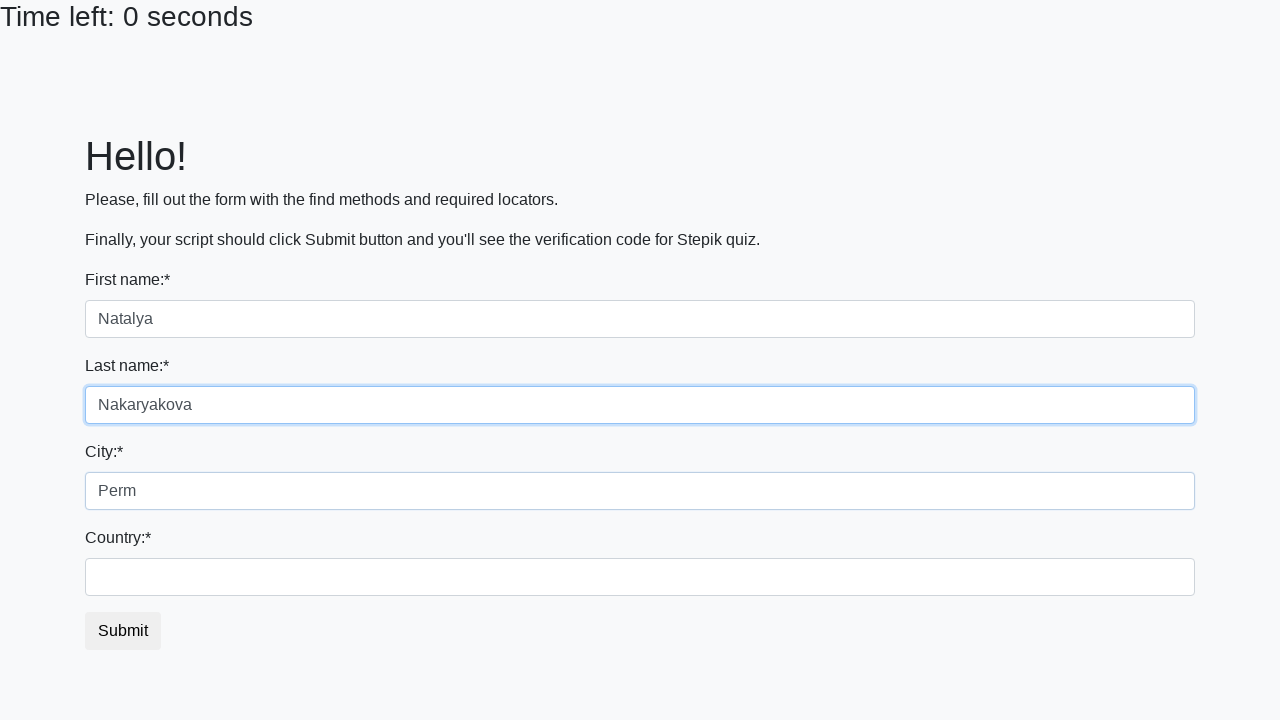

Filled country field with 'Russia' on #country
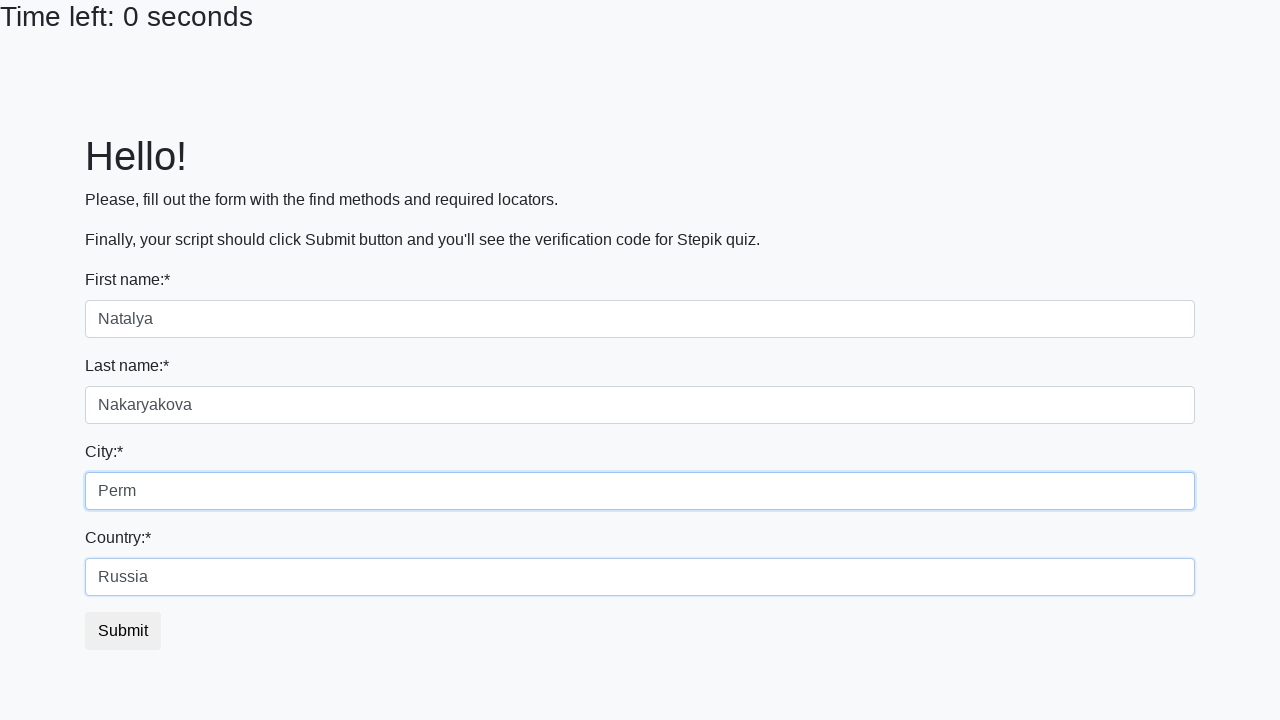

Clicked submit button to submit the form at (123, 631) on button.btn
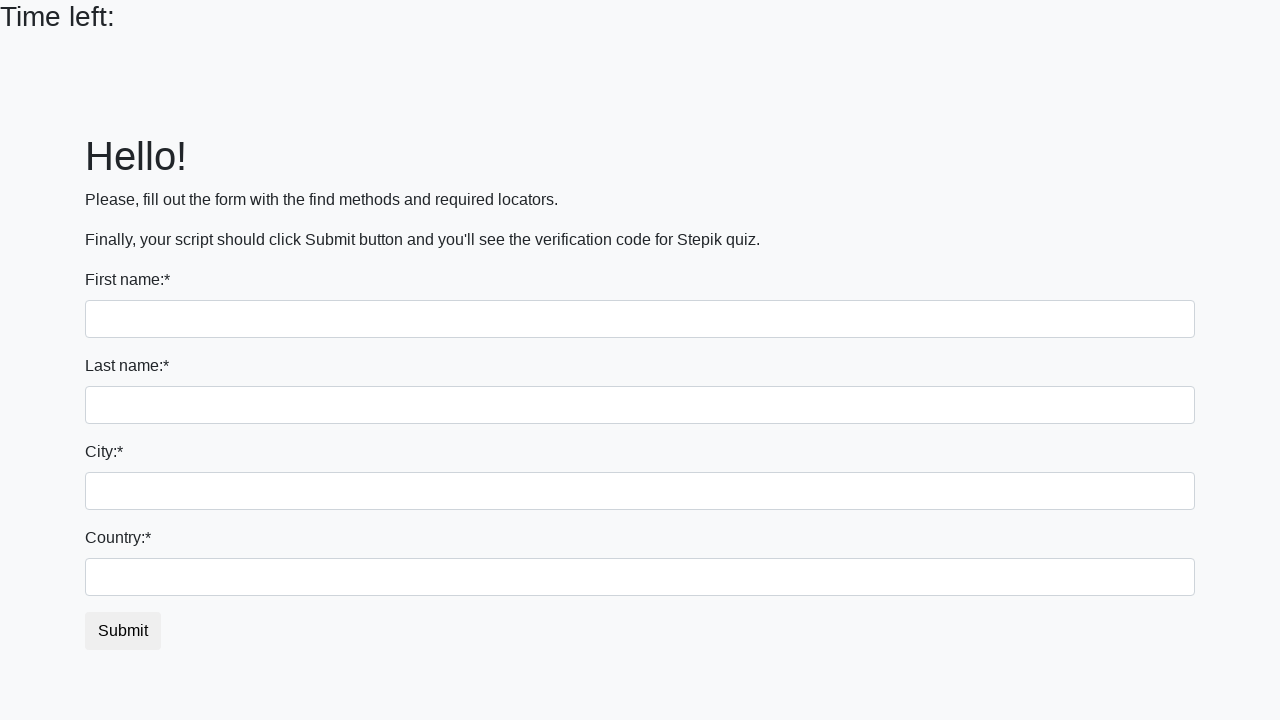

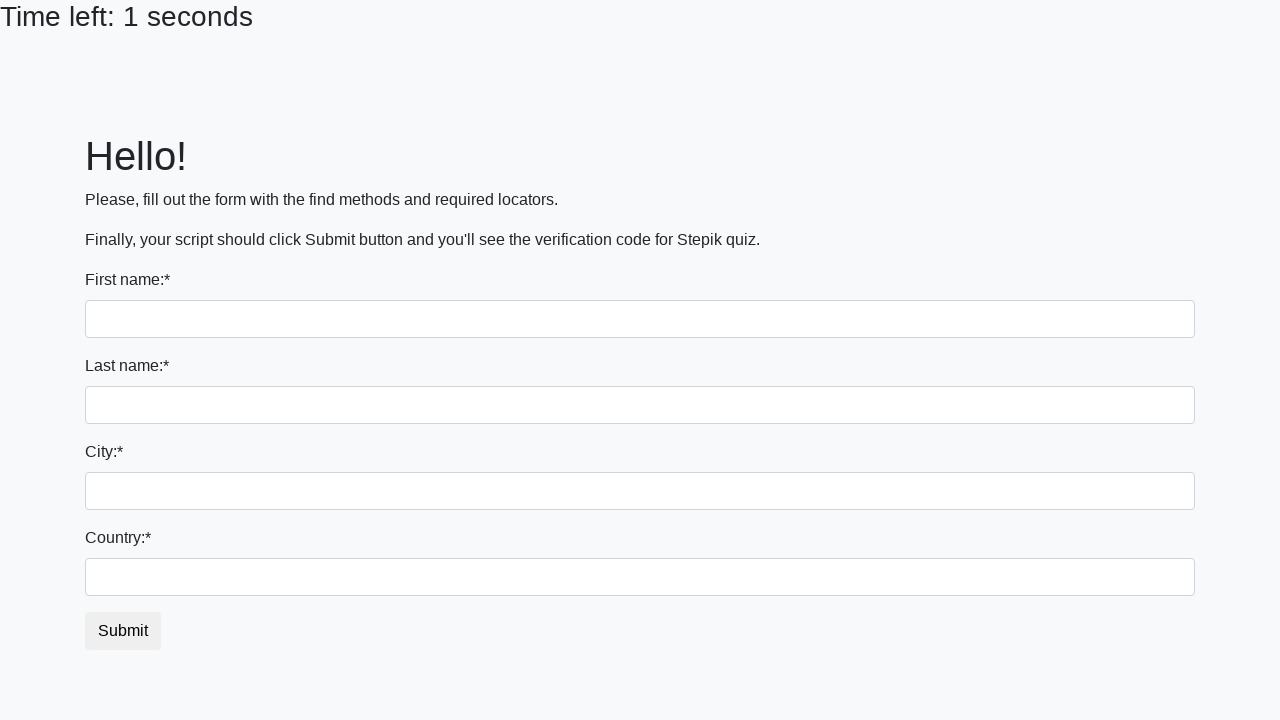